Navigates to the DEMOQA text-box page and fills in the Full Name field

Starting URL: https://demoqa.com/text-box

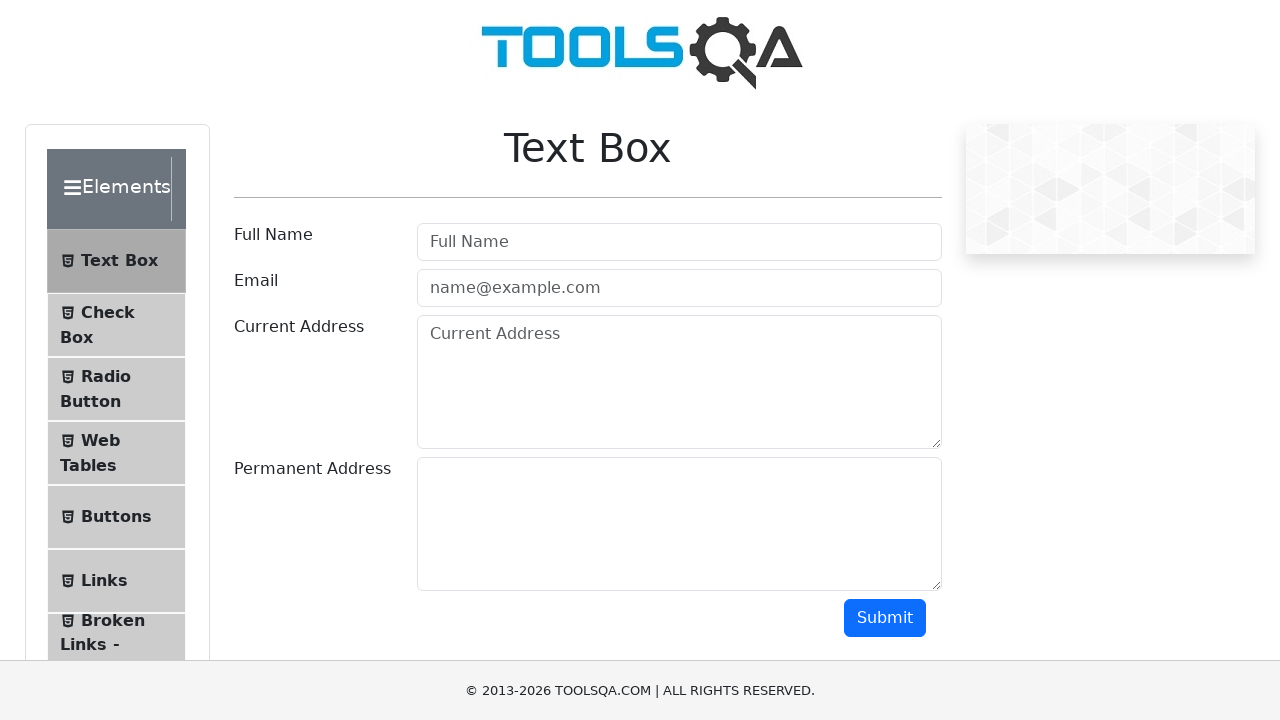

Filled Full Name field with 'Juan Cruz' on #userName
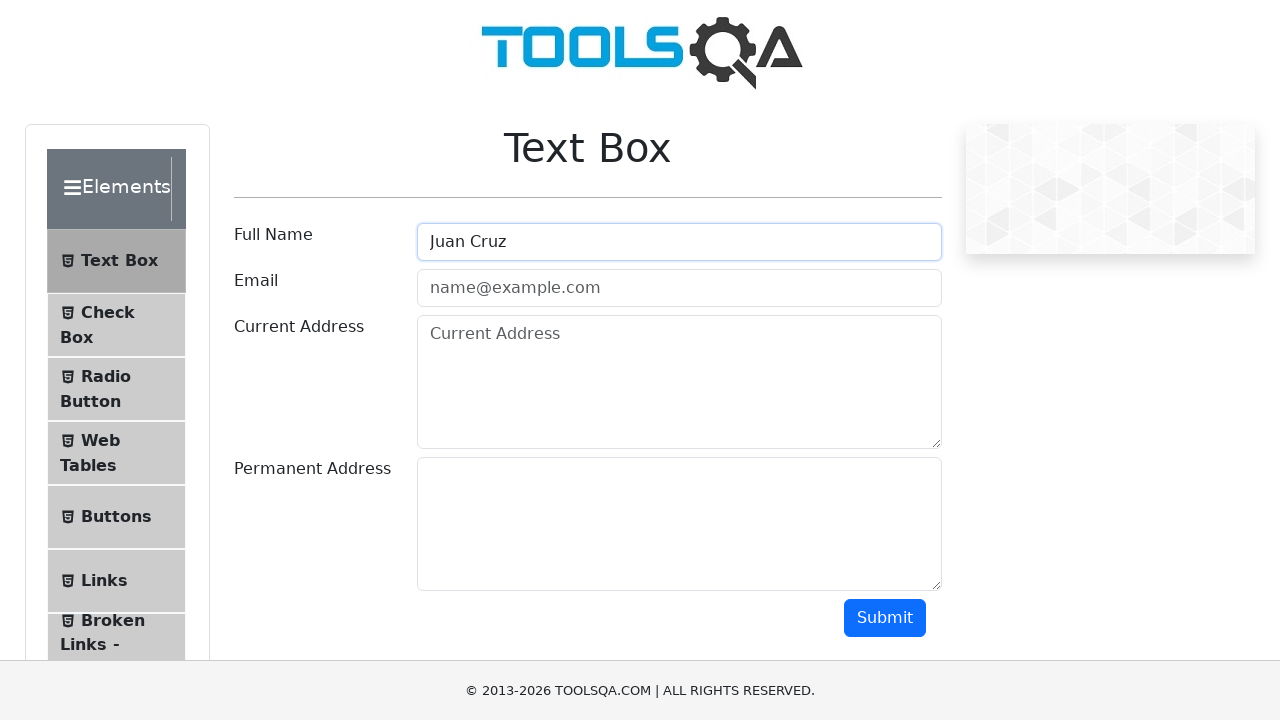

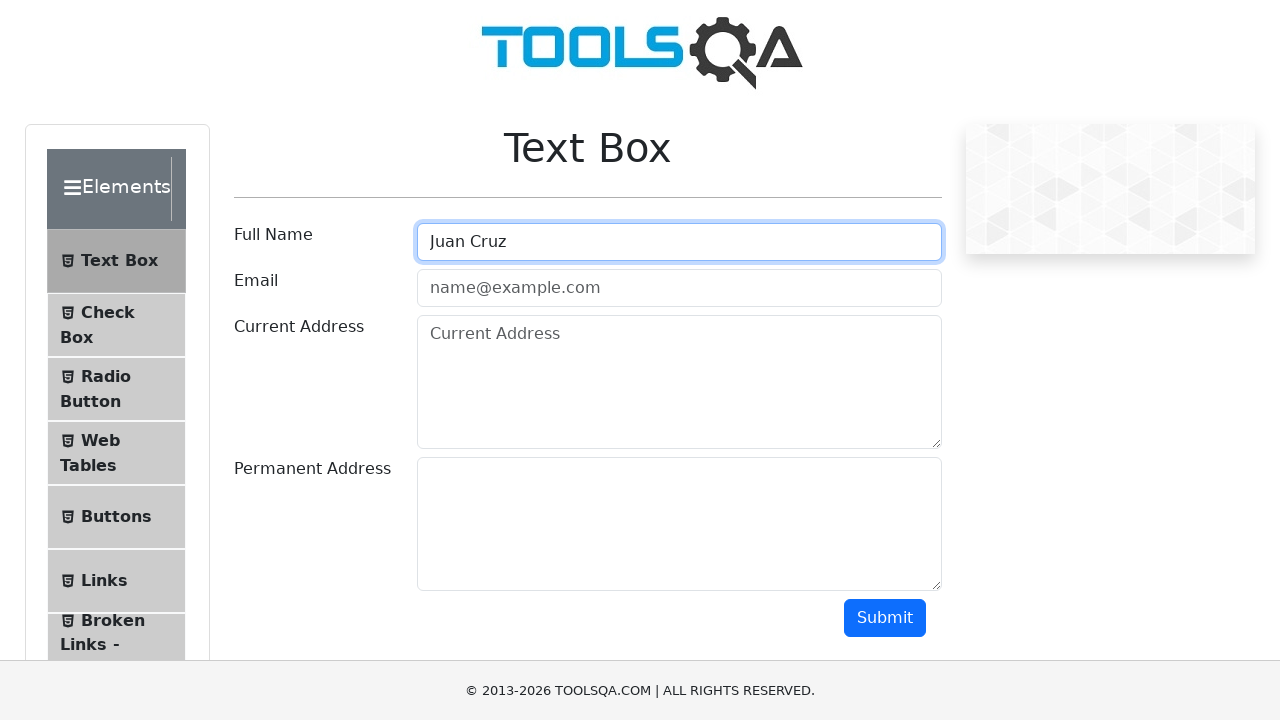